Tests window handling functionality by clicking a link that opens a new window, switching between windows, and returning to the original window

Starting URL: http://the-internet.herokuapp.com/windows

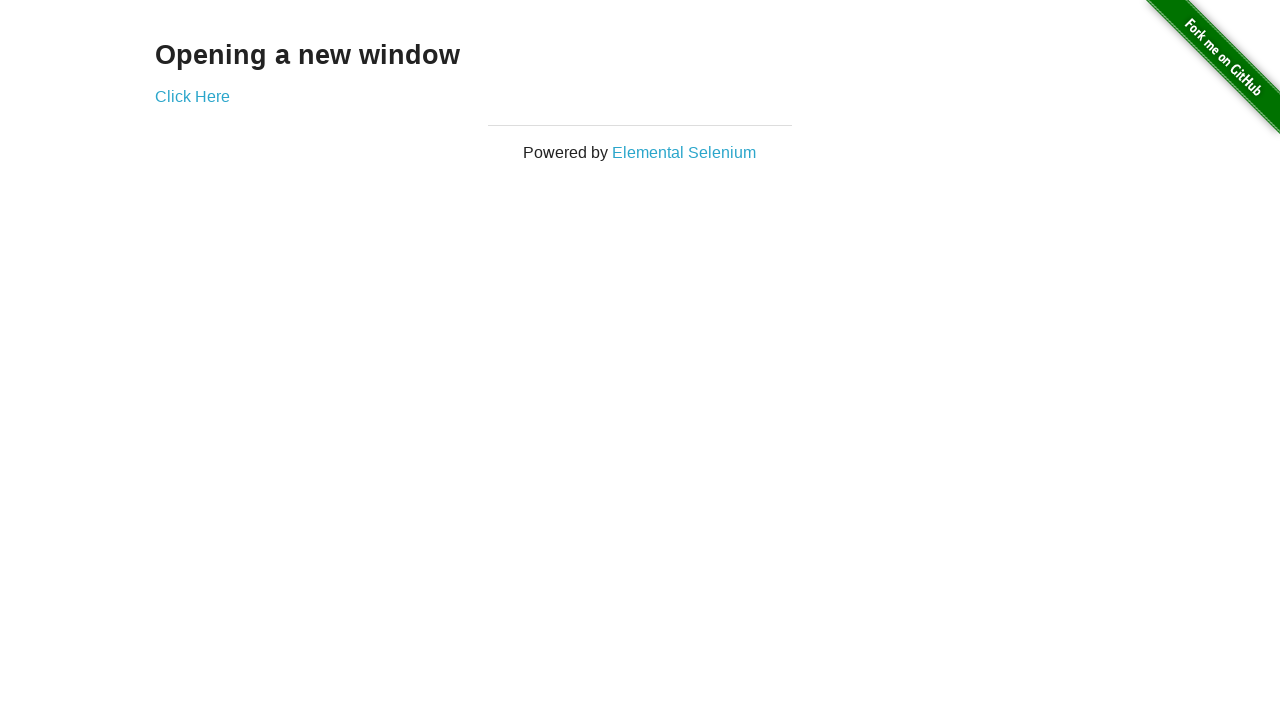

Clicked 'Click Here' link to open new window at (192, 96) on text=Click Here
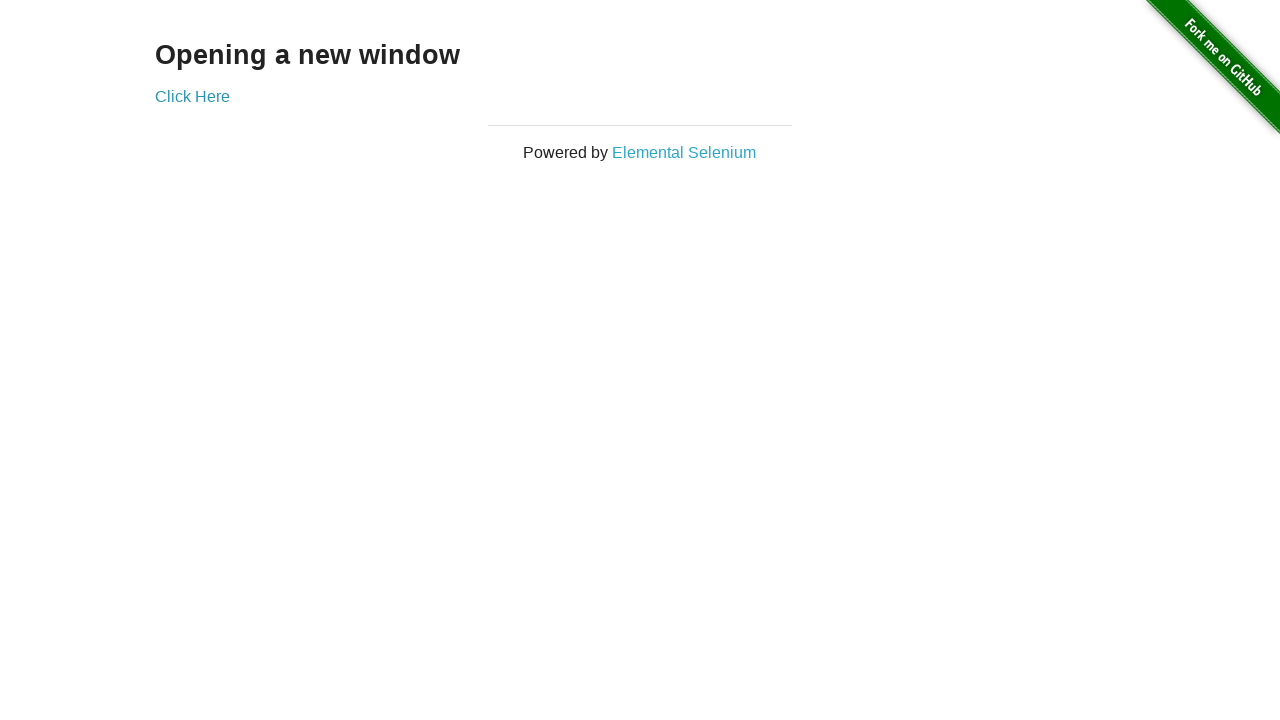

Captured new window page object
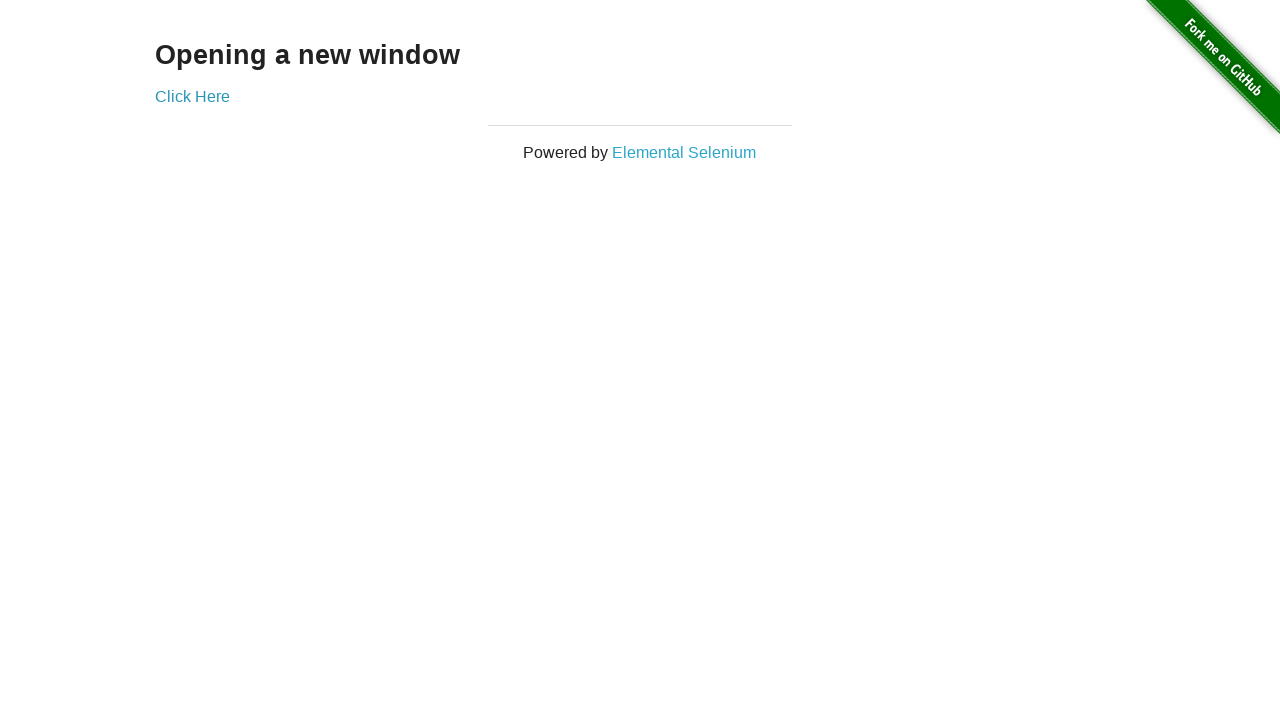

New window finished loading
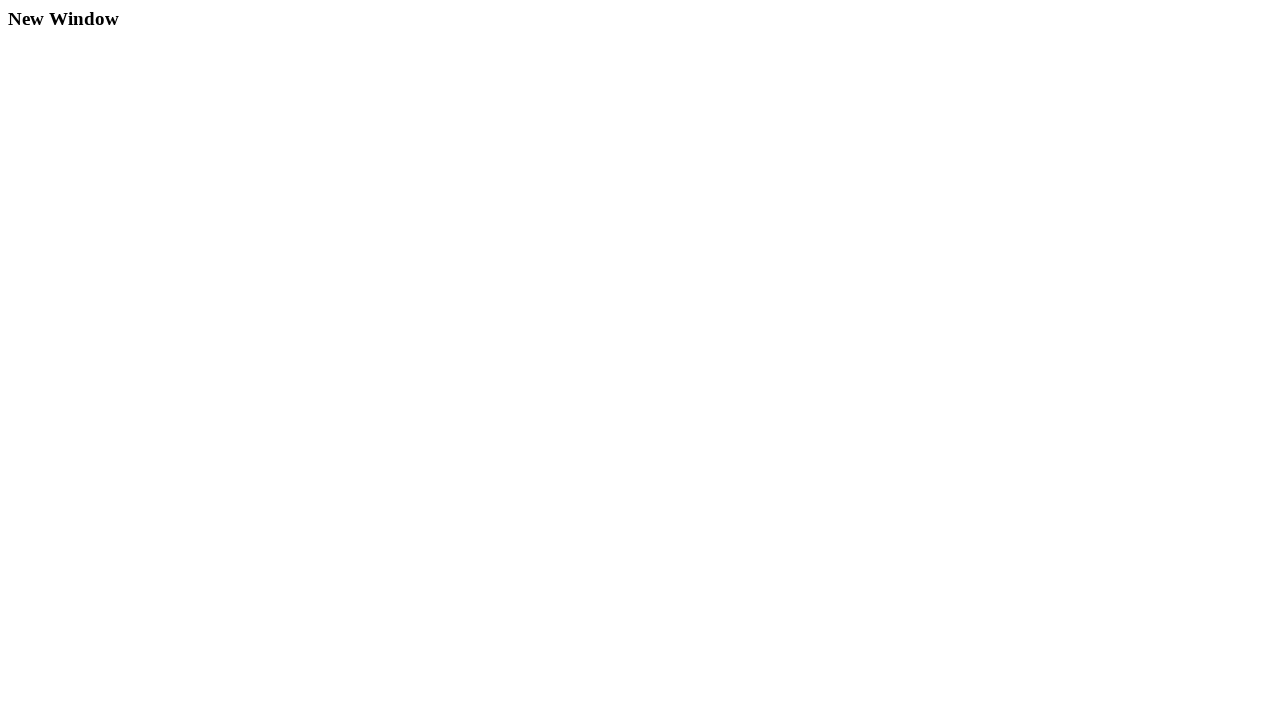

Switched back to original window
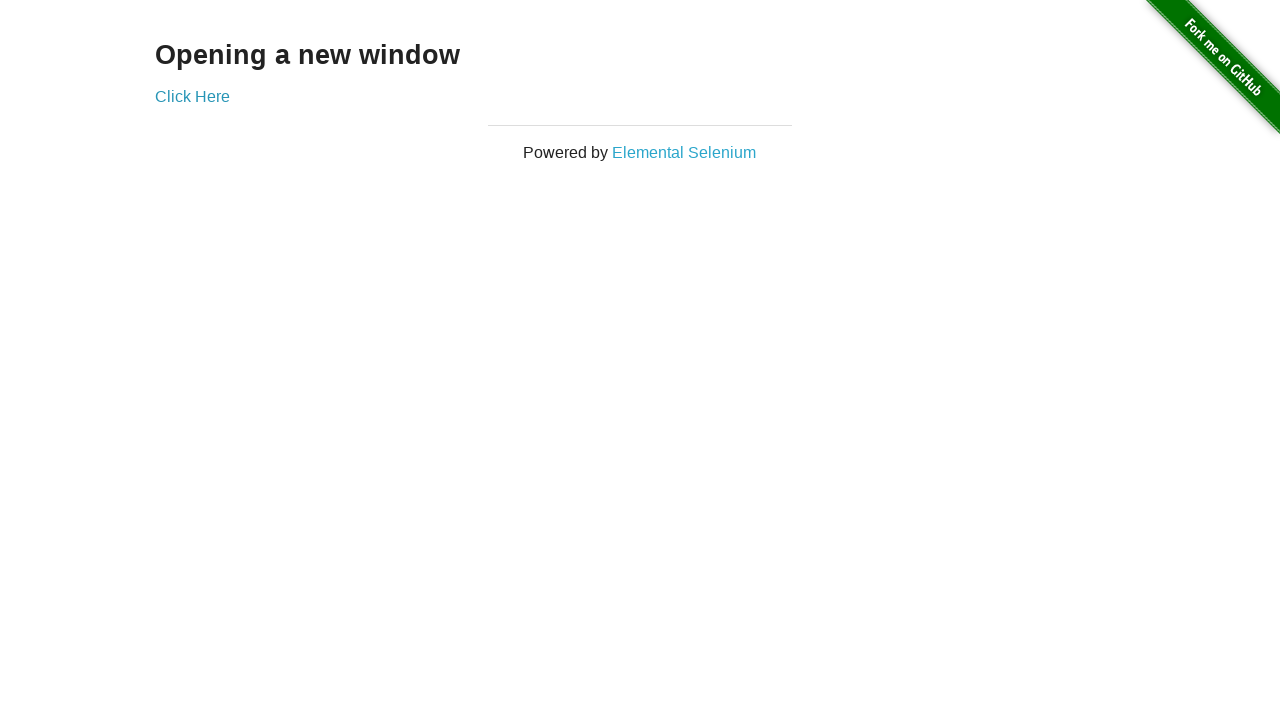

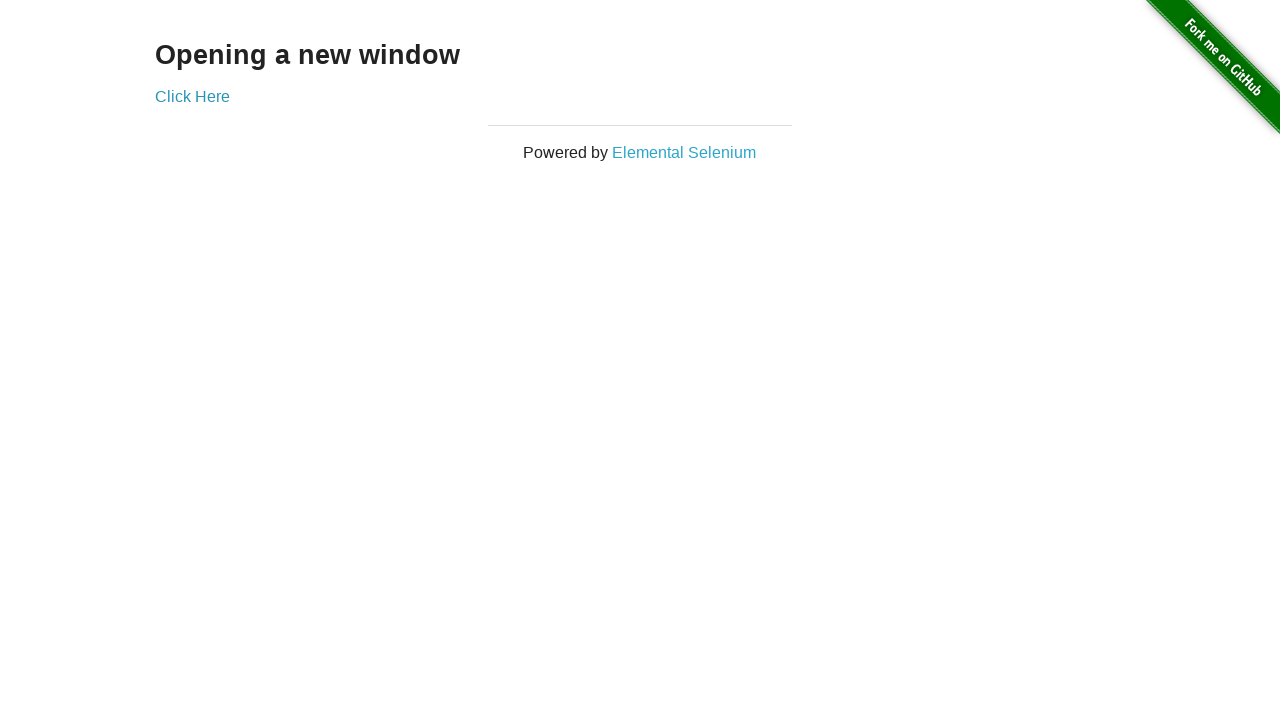